Tests dynamic button functionality by clicking a start button followed by three sequentially appearing buttons, then verifies all buttons were clicked successfully.

Starting URL: https://testpages.herokuapp.com/styled/dynamic-buttons-simple.html

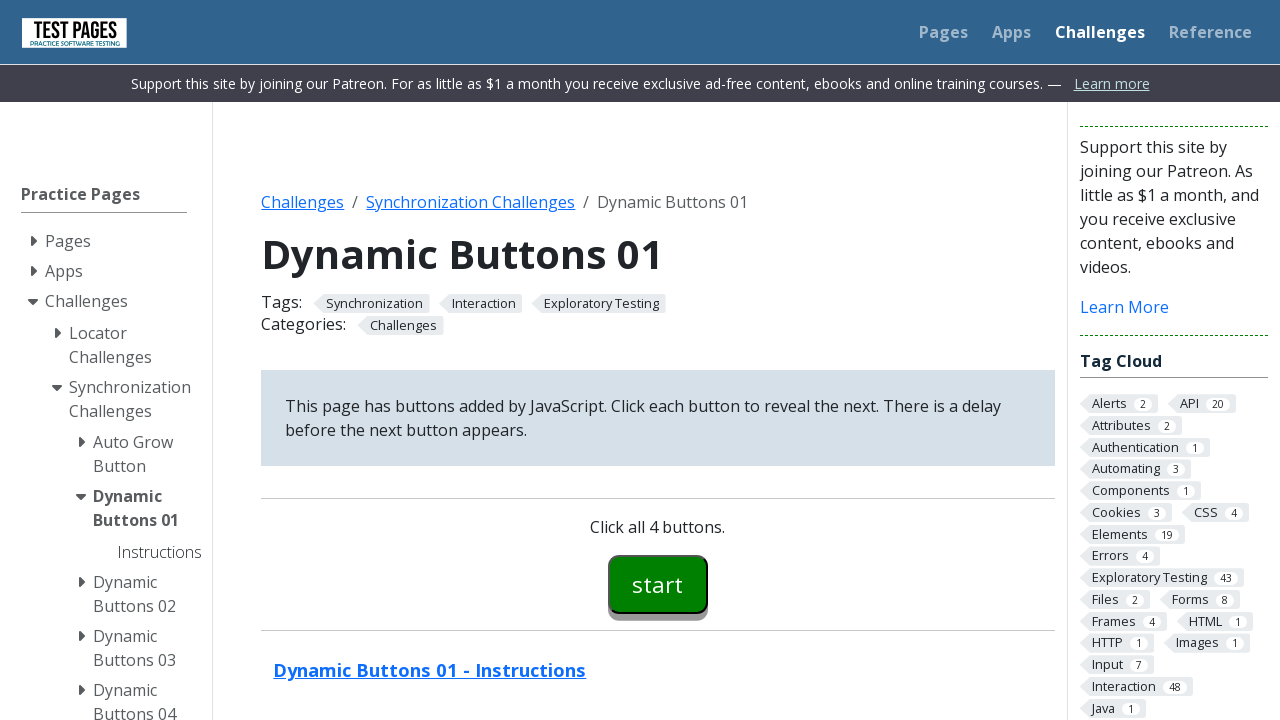

Clicked Start button to initiate dynamic button sequence at (658, 584) on button#button00
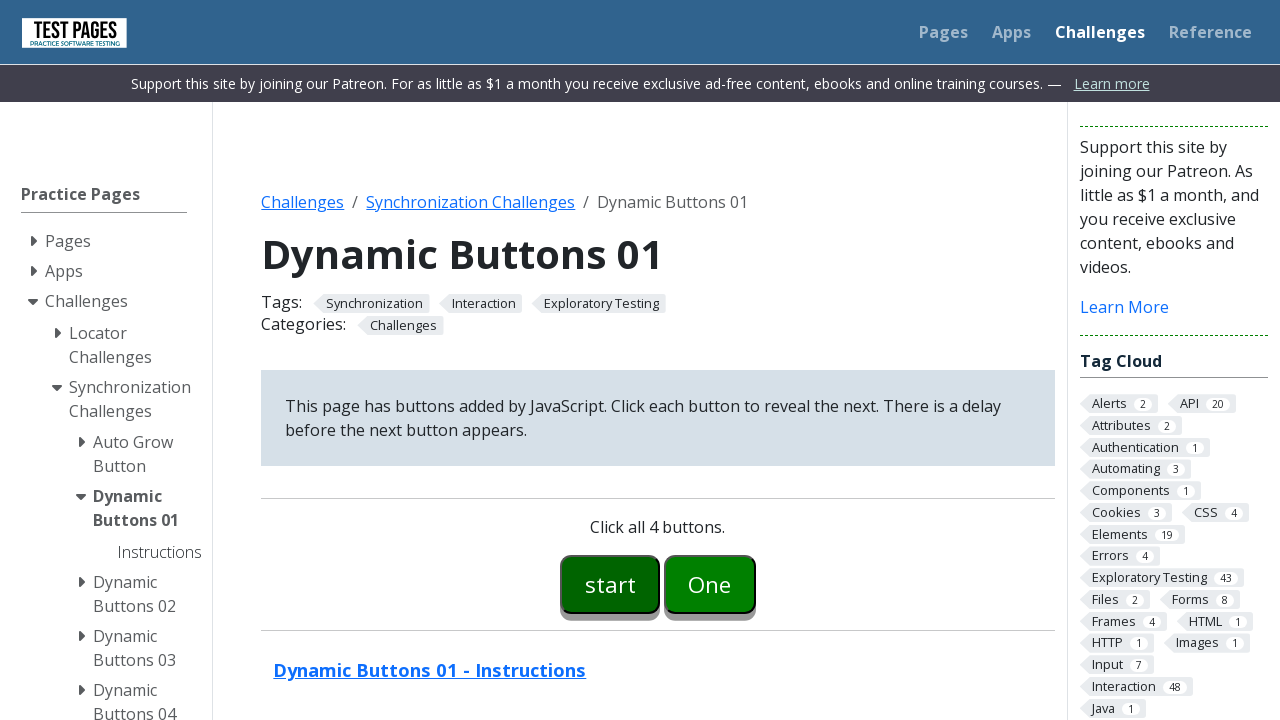

Button One appeared after clicking Start button
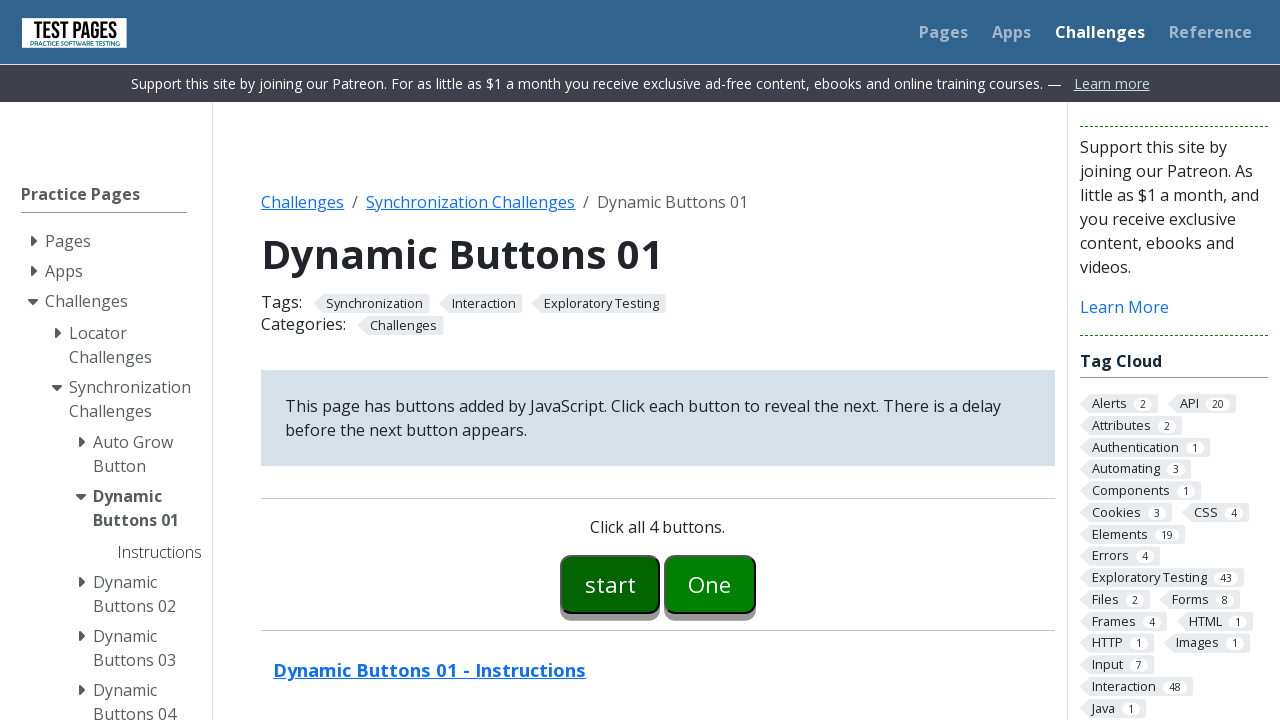

Clicked Button One at (710, 584) on button#button01
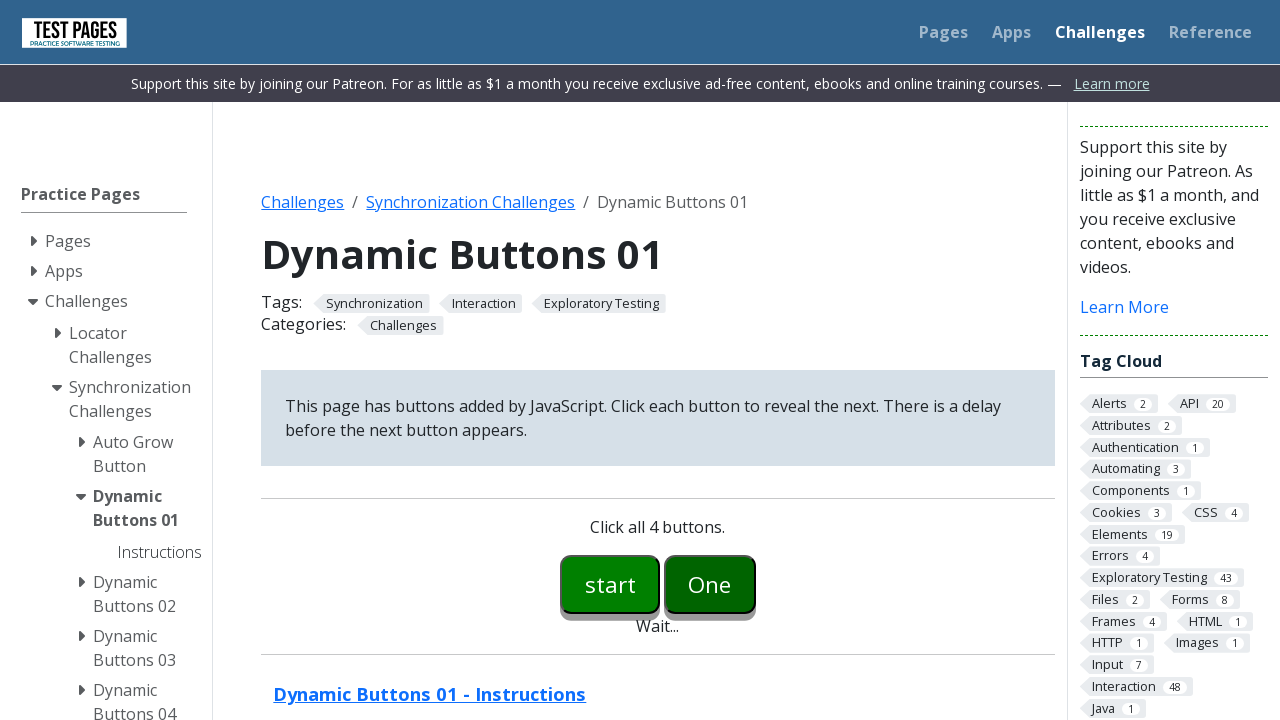

Button Two appeared after clicking Button One
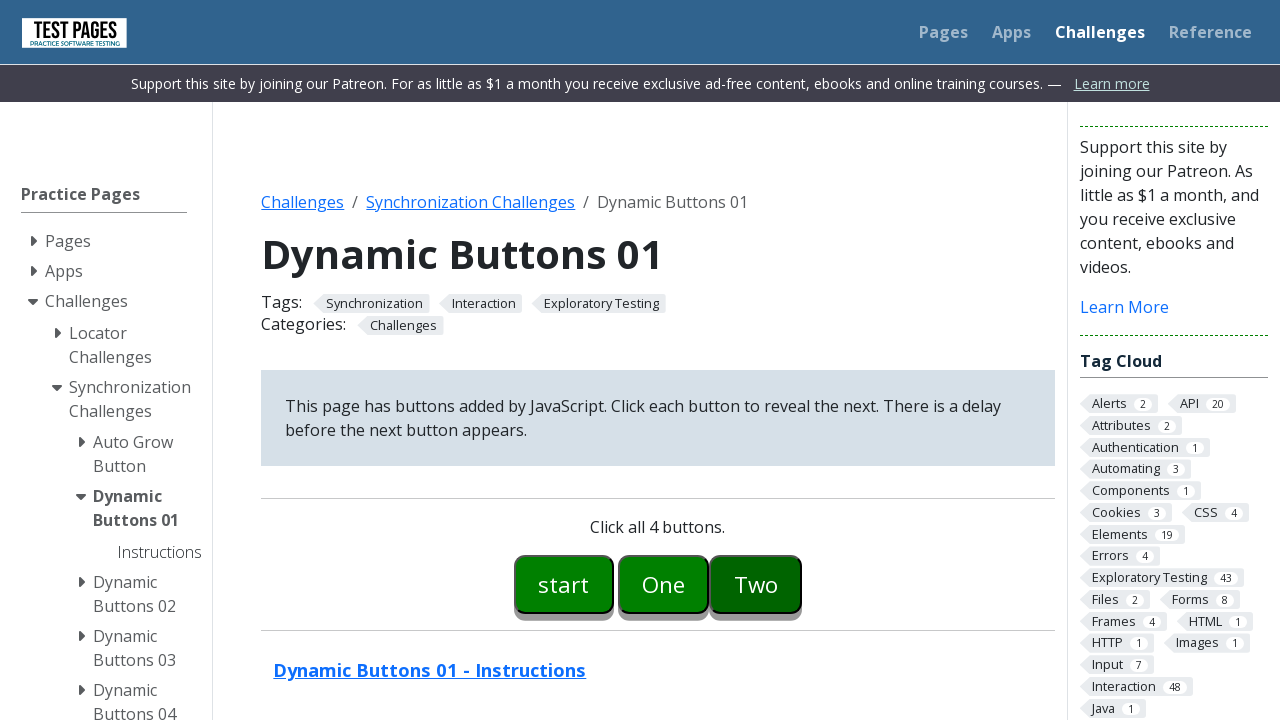

Clicked Button Two at (756, 584) on button#button02
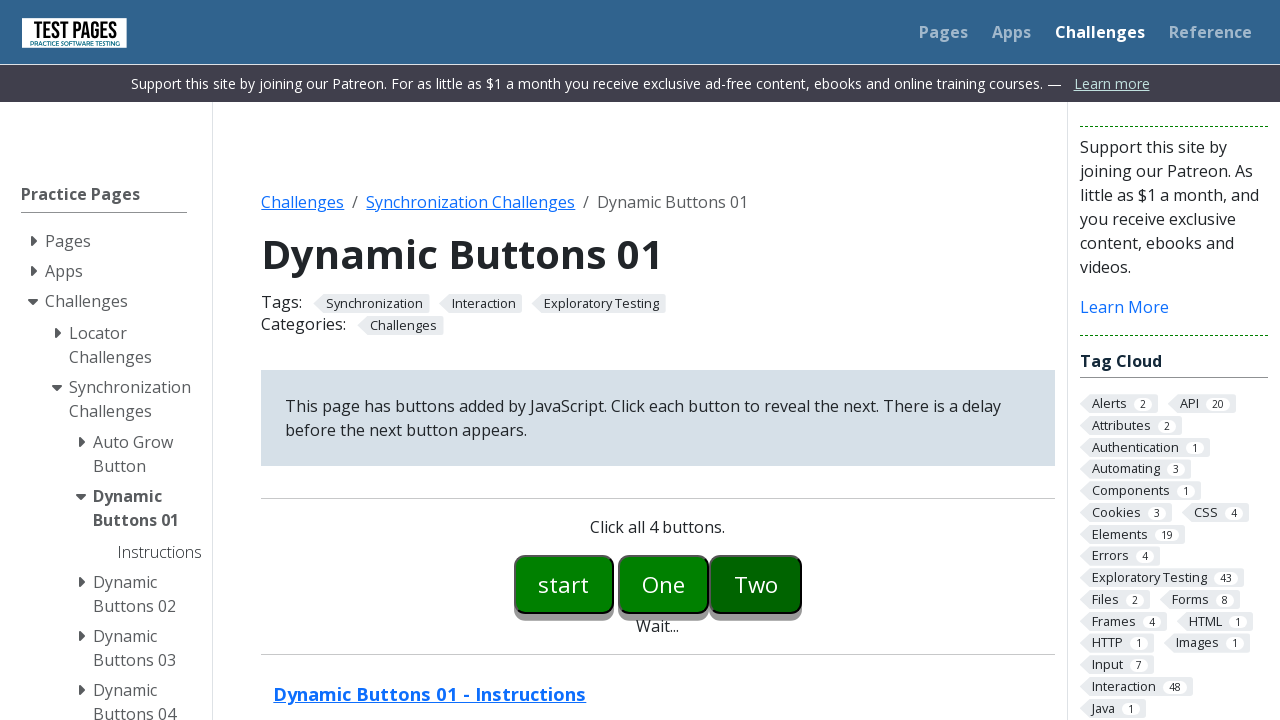

Button Three appeared after clicking Button Two
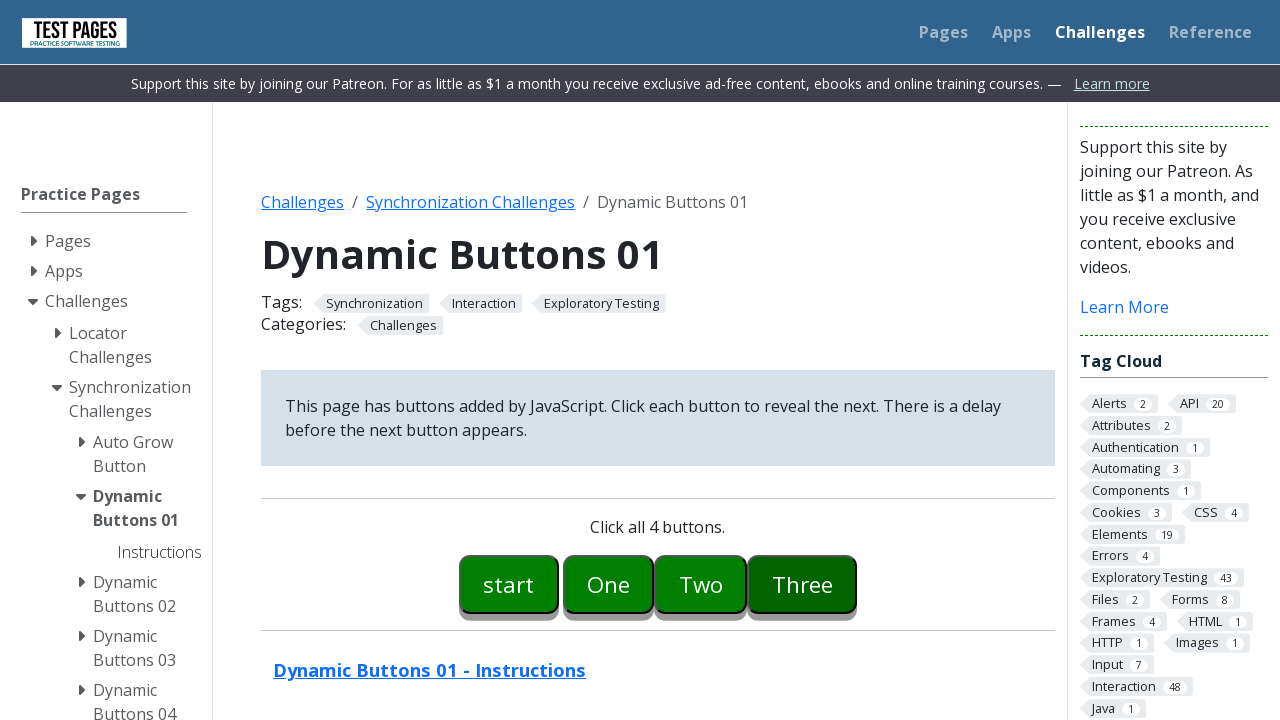

Clicked Button Three at (802, 584) on button#button03
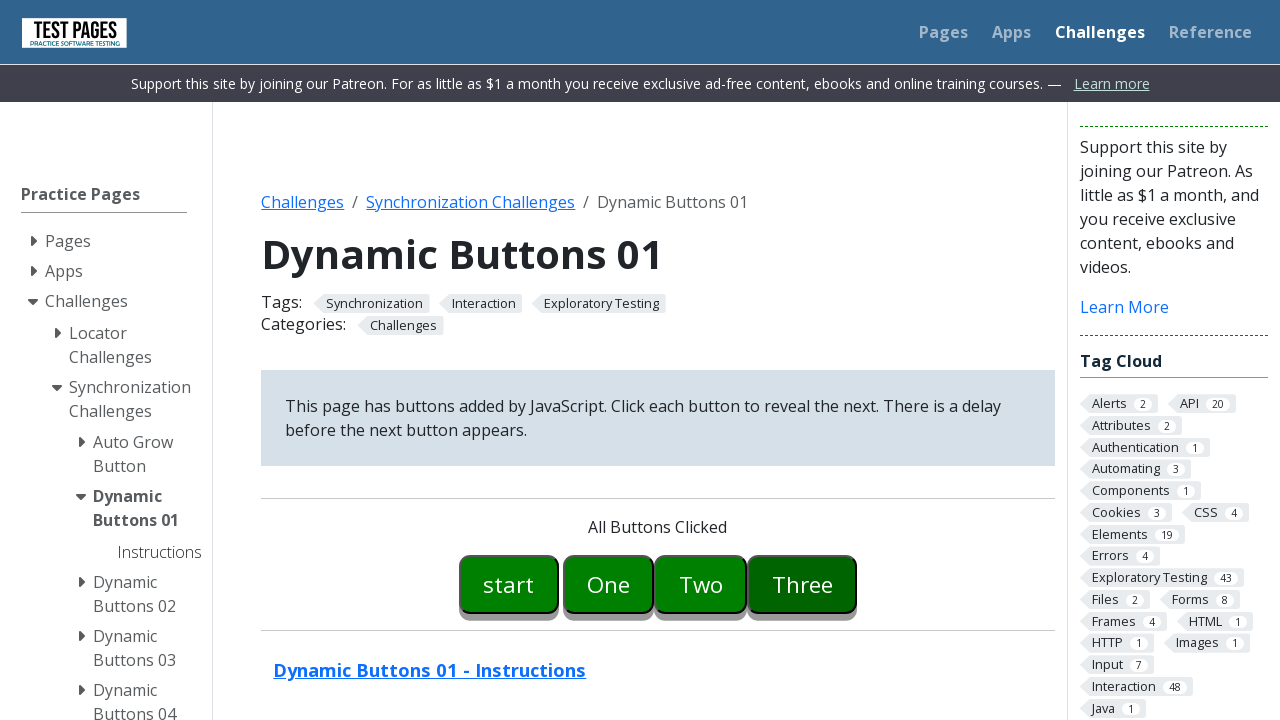

Verified success message 'All Buttons Clicked' is displayed
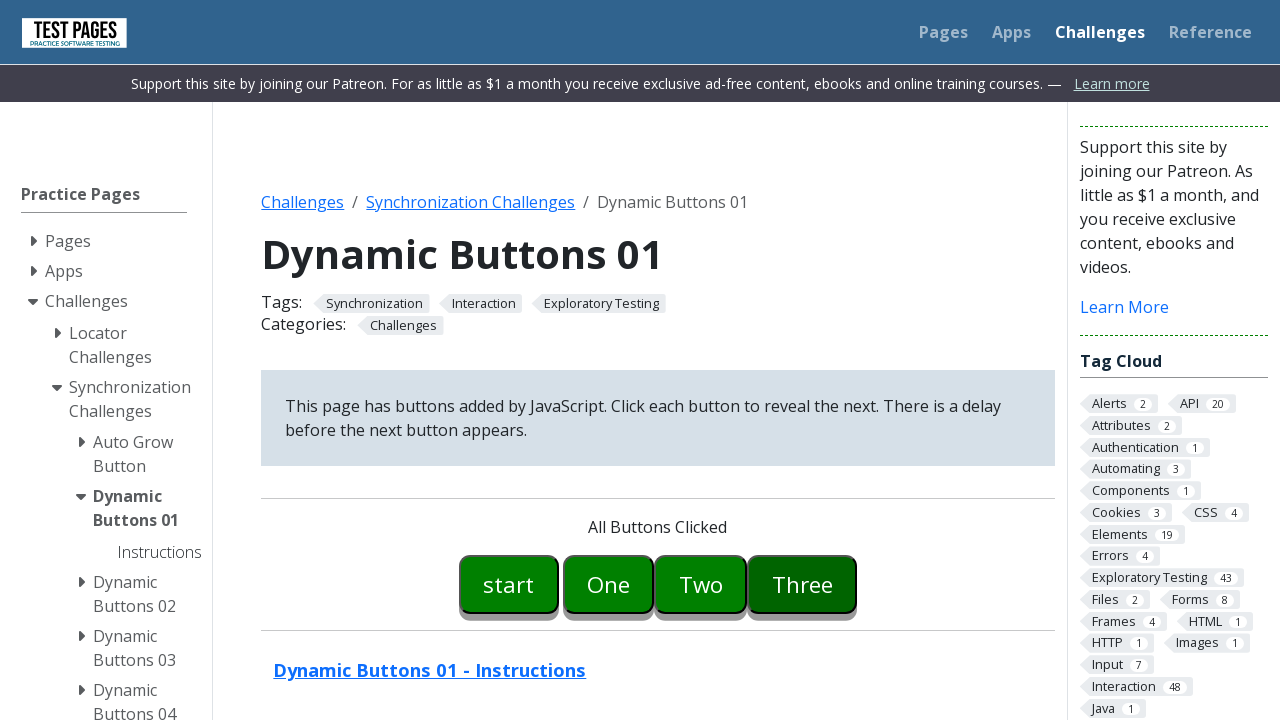

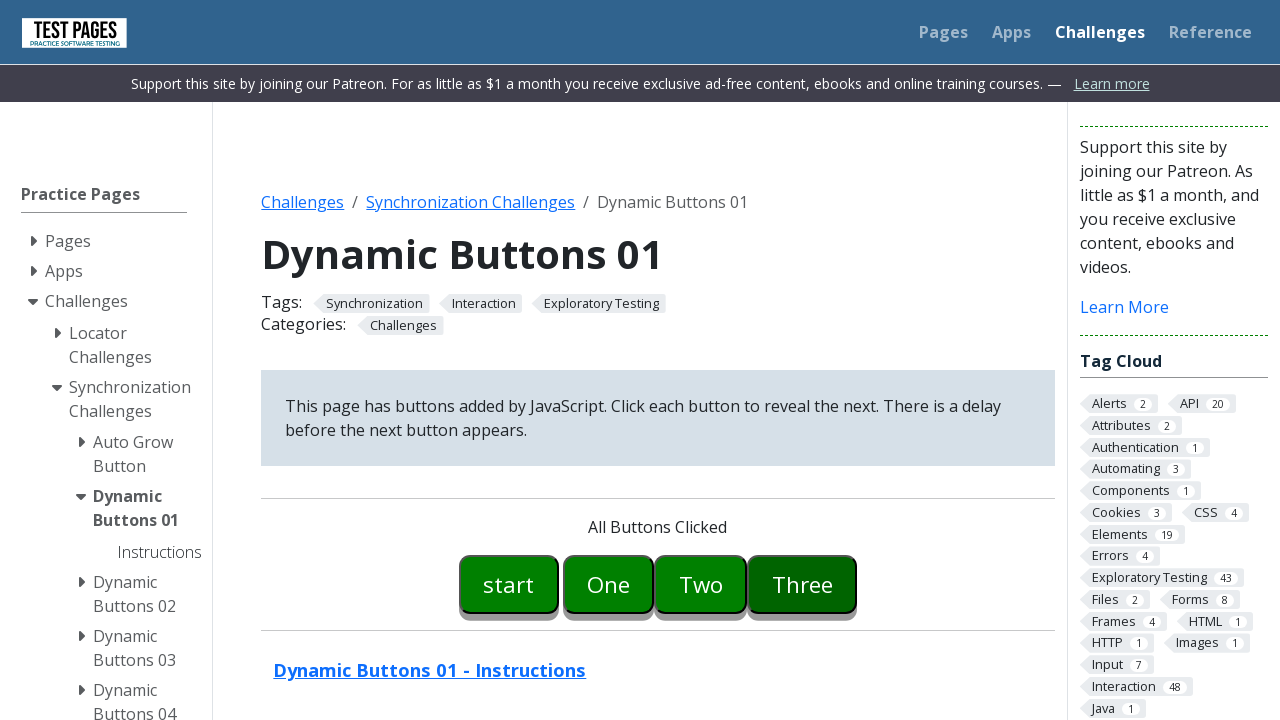